Tests language switching functionality by cycling through different language options and verifying URL changes

Starting URL: https://www.shaberi.com/tw/privacy

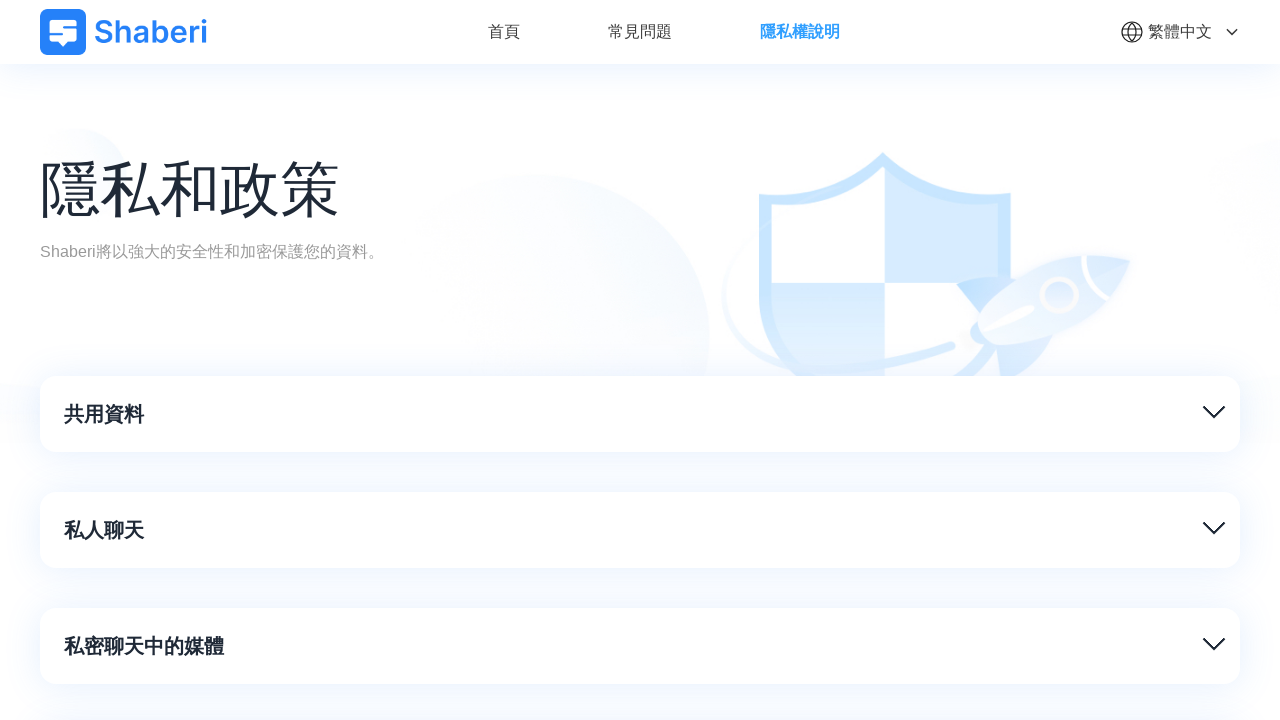

Clicked language dropdown menu at (1180, 32) on .flex.cursor-pointer
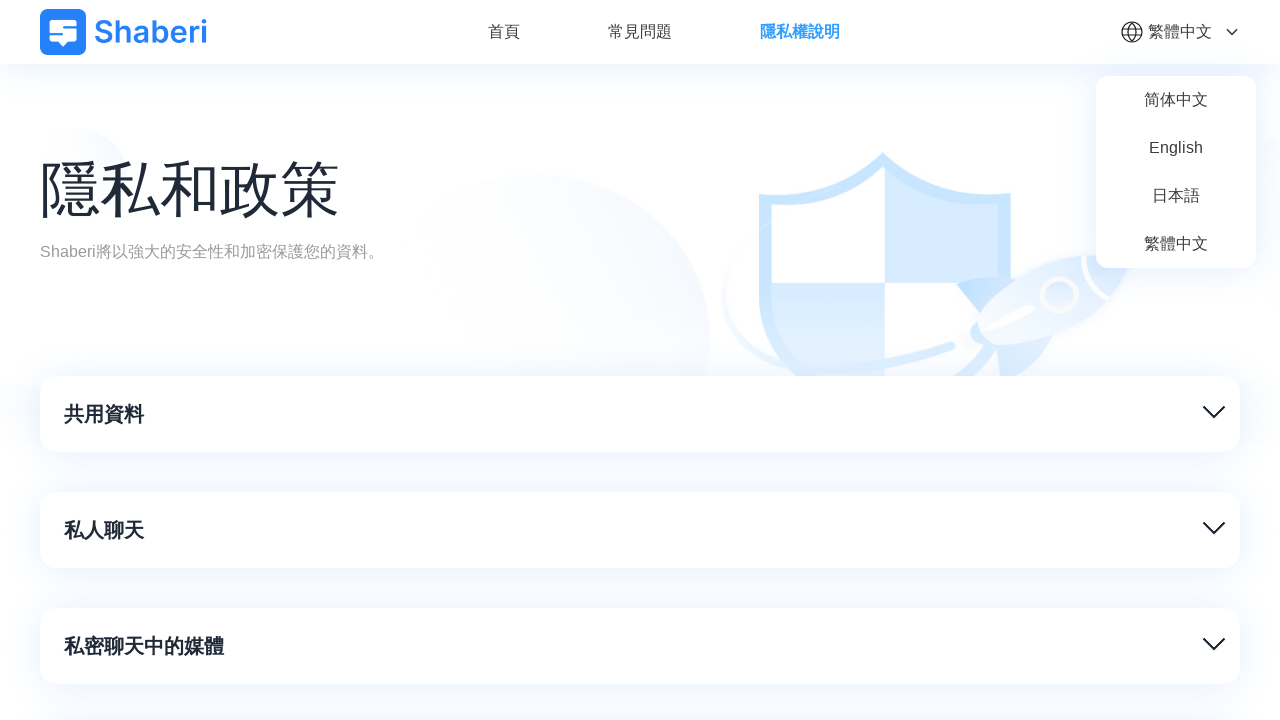

Selected language option '简体中文' at (1176, 100) on xpath=//*[@id="__layout"]/div/header/div[1]/div/div/div/ul/li/a[contains(text(),
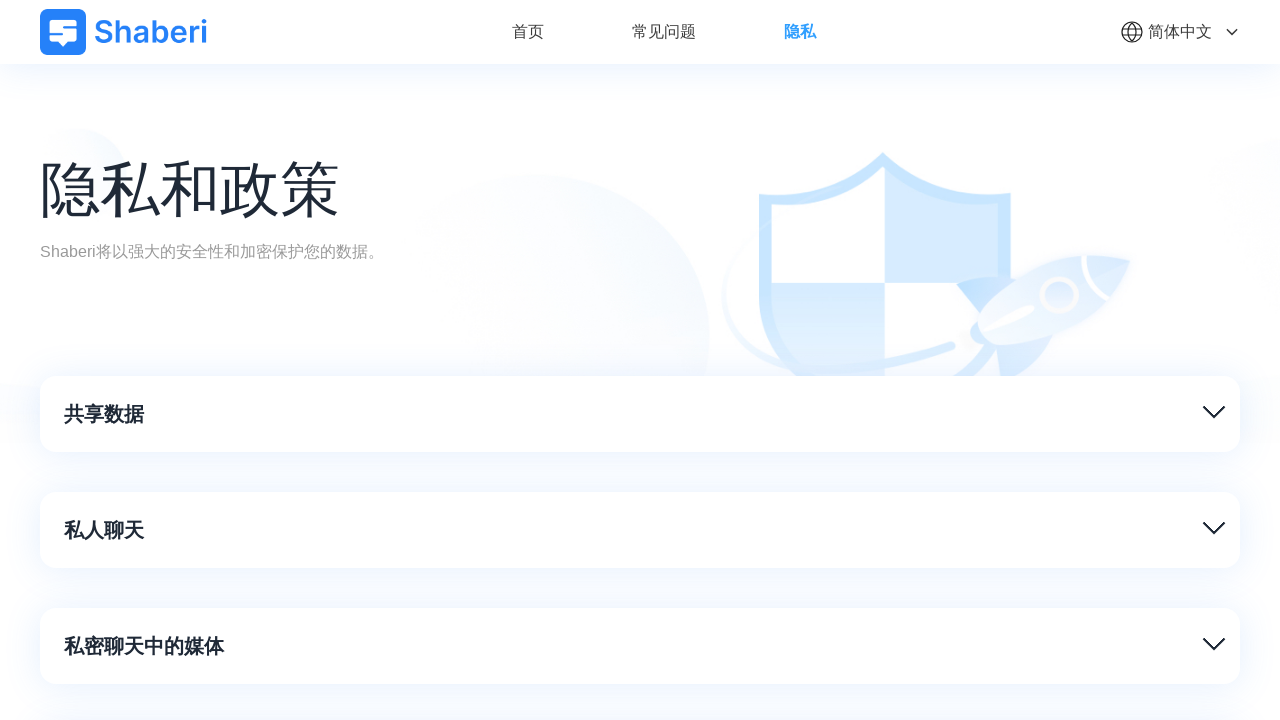

Language switched successfully - URL updated to contain '/cn/privacy'
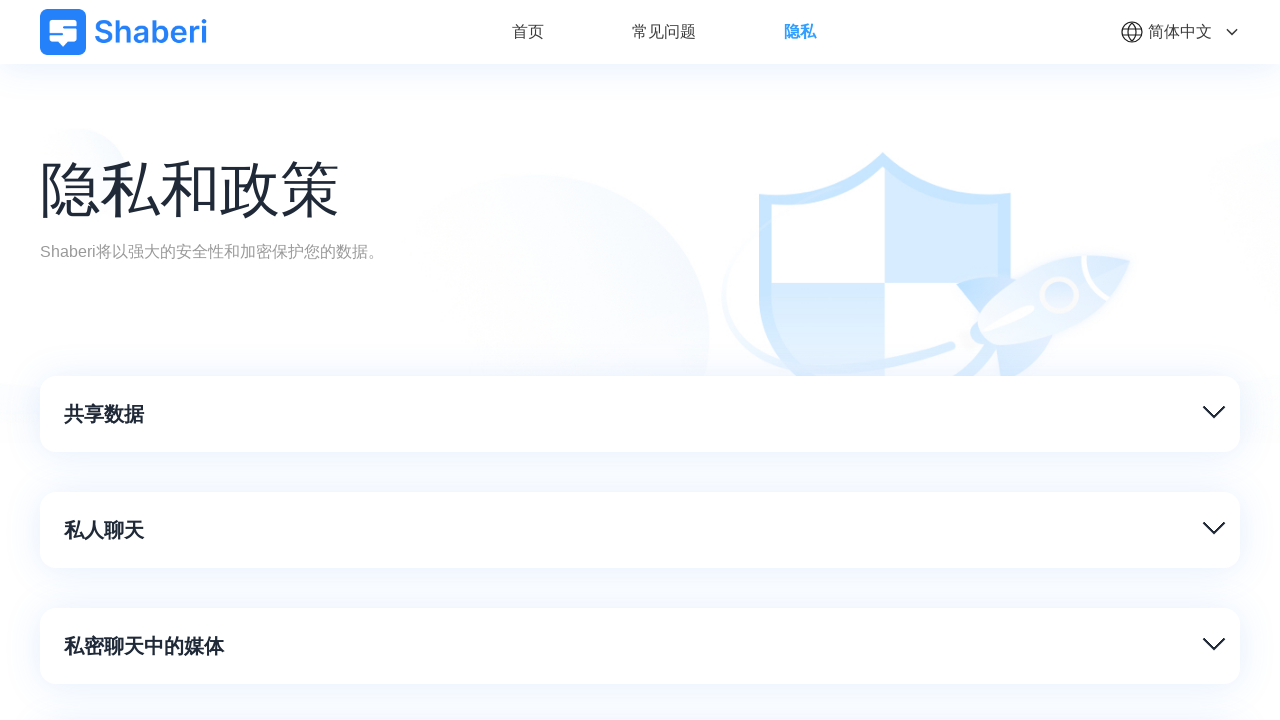

Clicked language dropdown menu at (1180, 32) on .flex.cursor-pointer
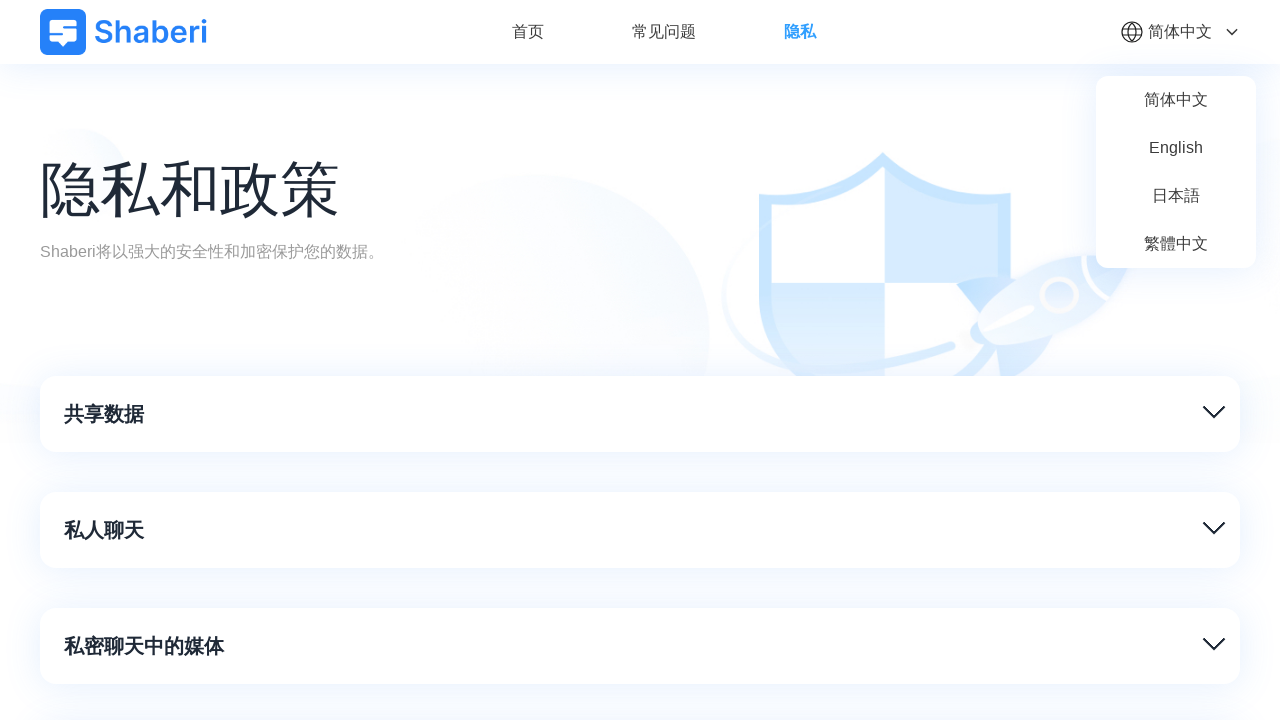

Selected language option 'English' at (1176, 148) on xpath=//*[@id="__layout"]/div/header/div[1]/div/div/div/ul/li/a[contains(text(),
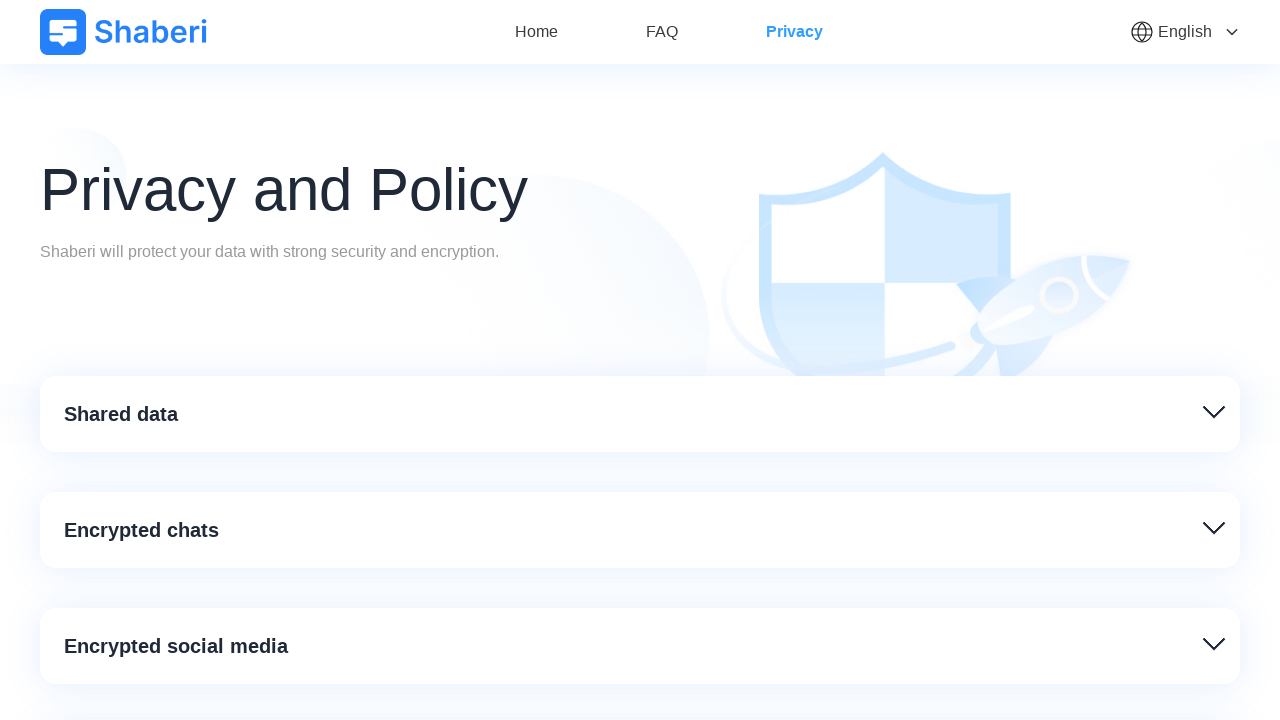

Language switched successfully - URL updated to contain '/en/privacy'
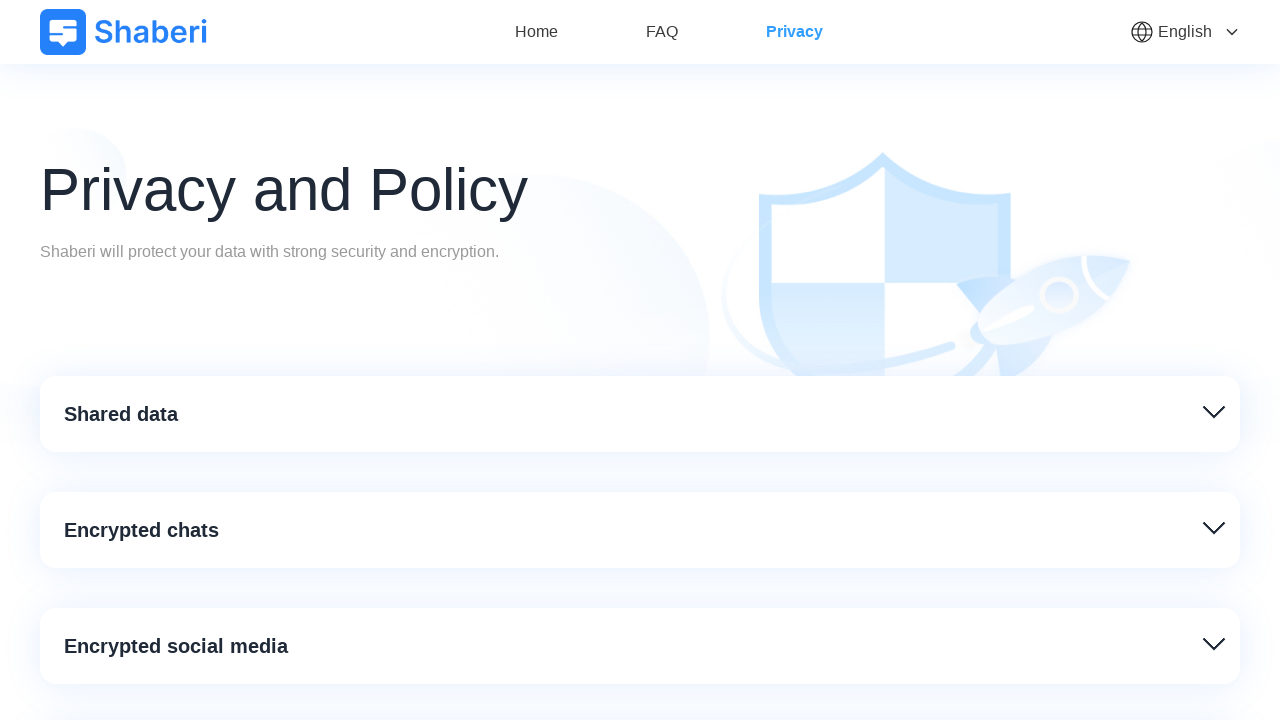

Clicked language dropdown menu at (1185, 32) on .flex.cursor-pointer
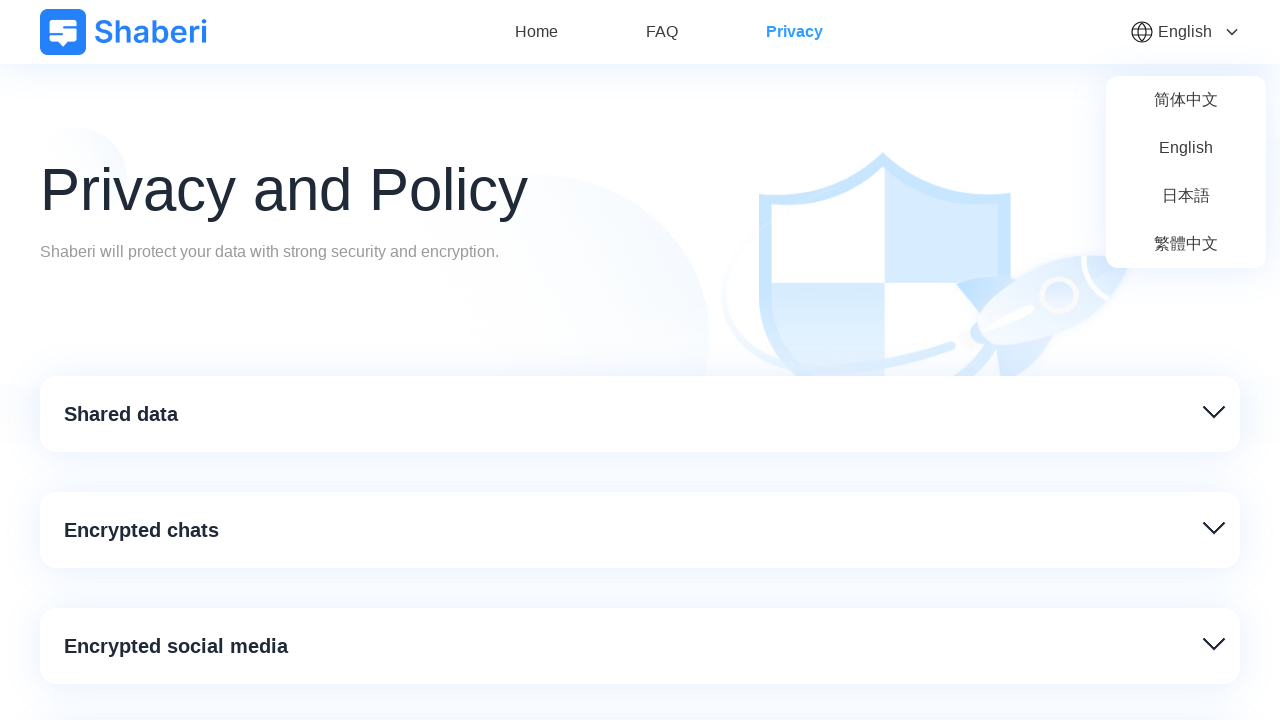

Selected language option '日本語' at (1186, 196) on xpath=//*[@id="__layout"]/div/header/div[1]/div/div/div/ul/li/a[contains(text(),
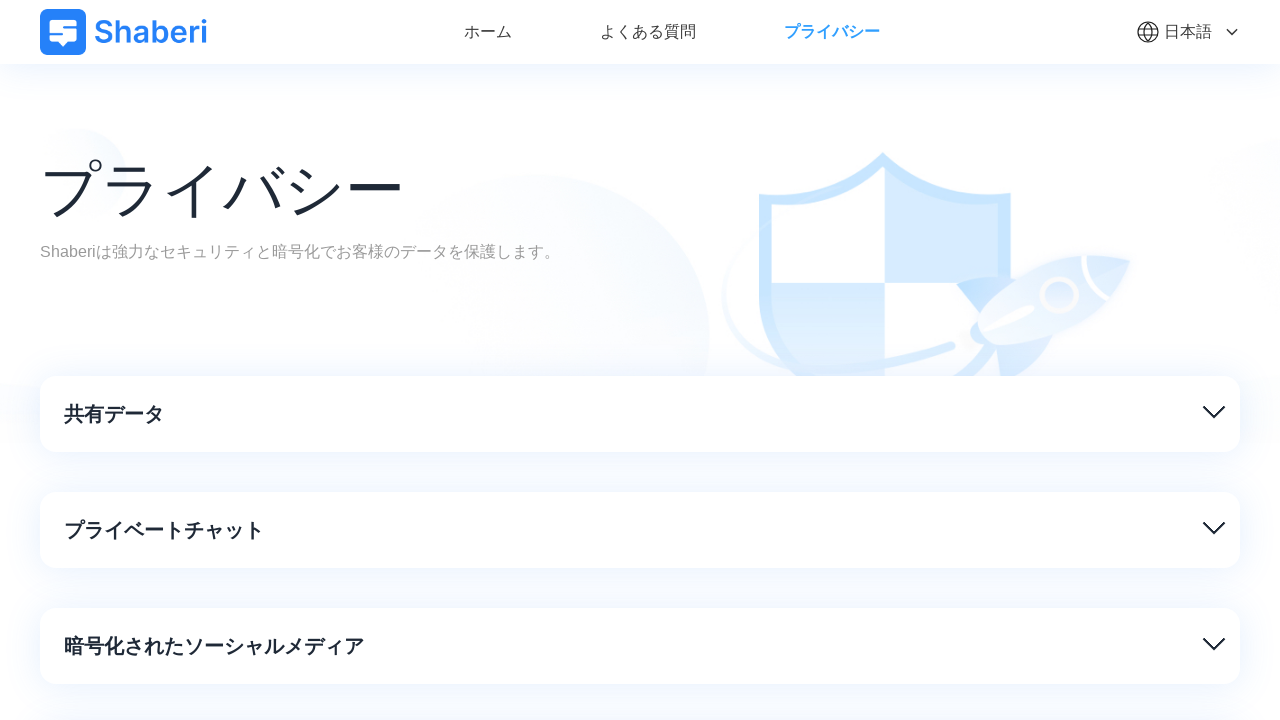

Language switched successfully - URL updated to contain '/jp/privacy'
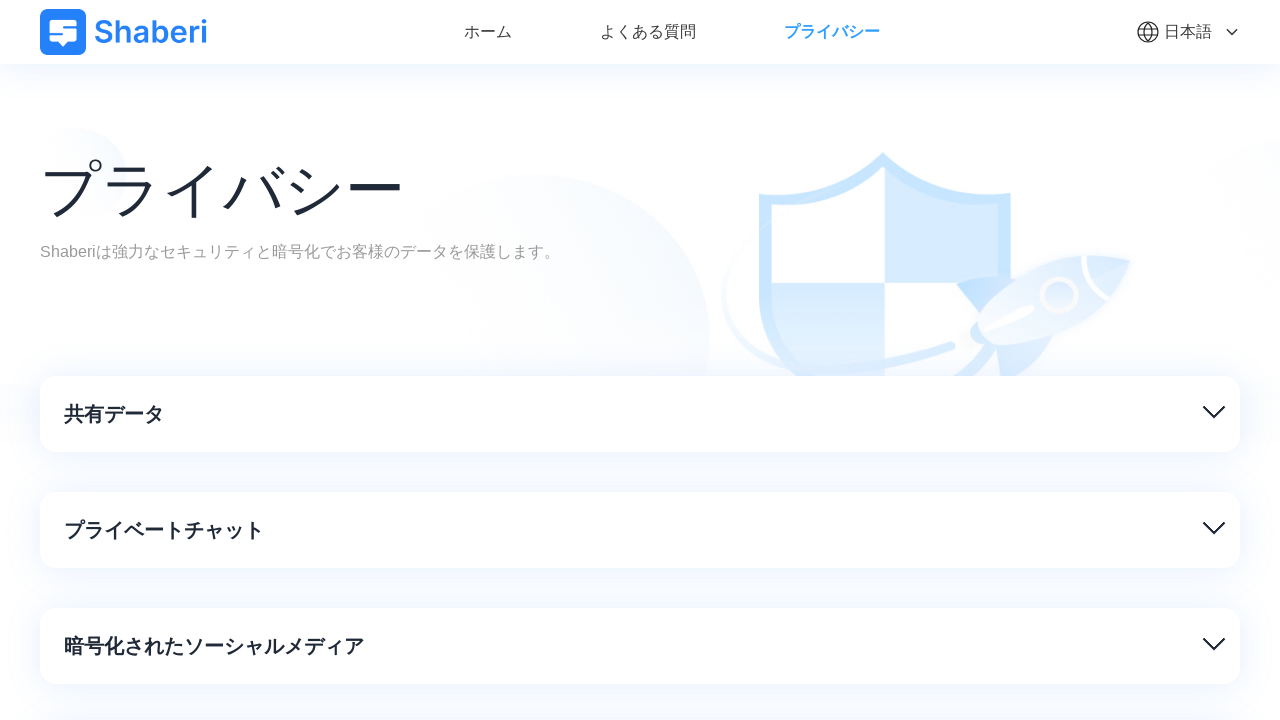

Clicked language dropdown menu at (1188, 32) on .flex.cursor-pointer
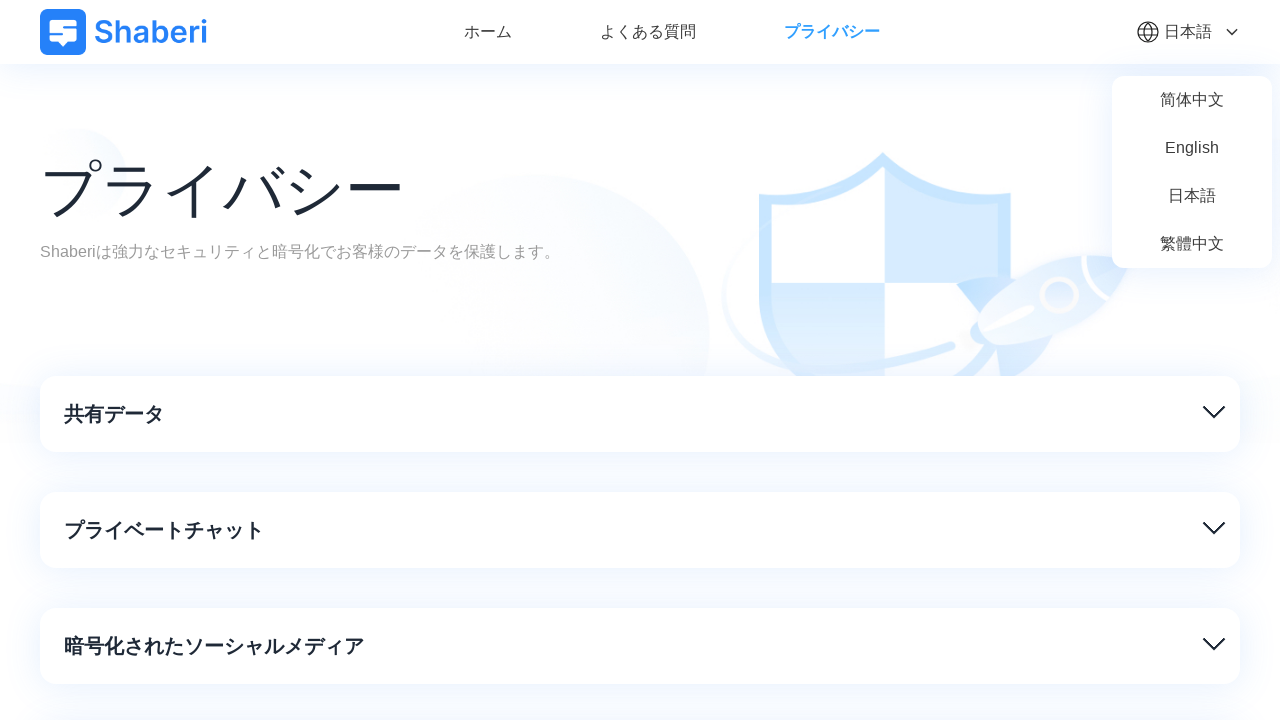

Selected language option '繁體中文' at (1192, 244) on xpath=//*[@id="__layout"]/div/header/div[1]/div/div/div/ul/li/a[contains(text(),
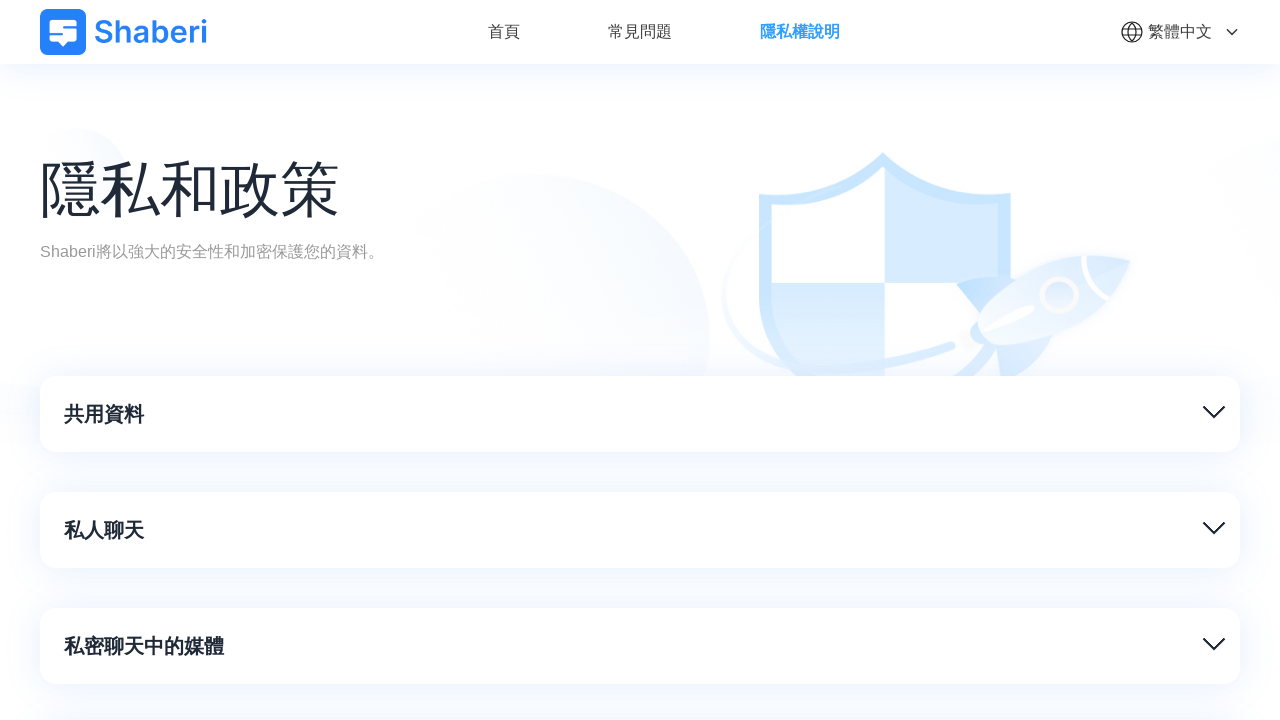

Language switched successfully - URL updated to contain '/tw/privacy'
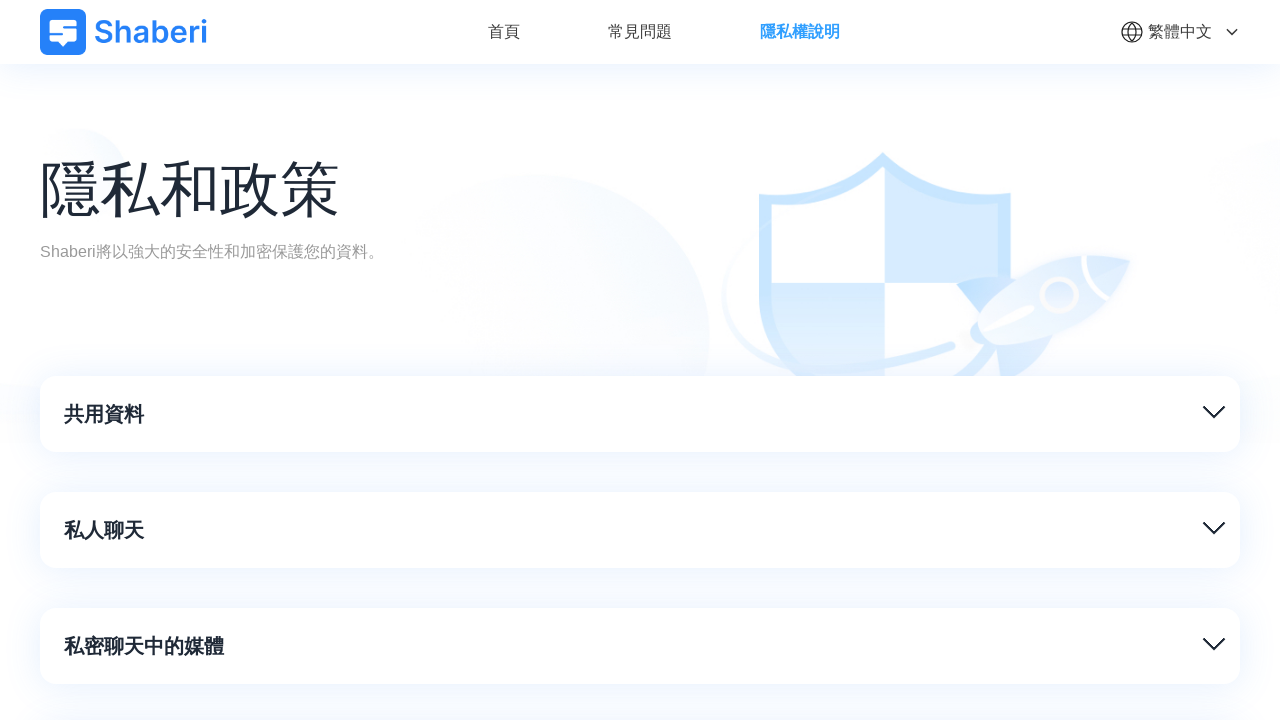

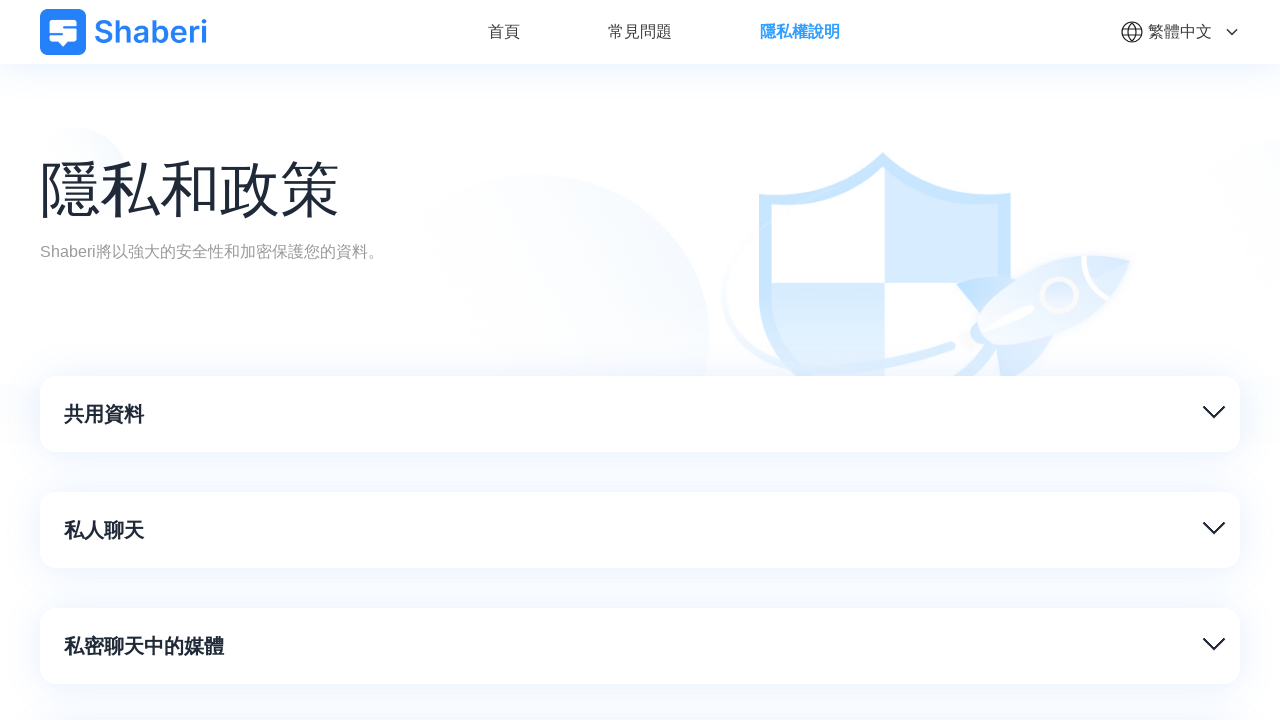